Tests JavaScript scrolling functionality by scrolling the page in different directions (down, up, right, left)

Starting URL: https://testautomationpractice.blogspot.com/

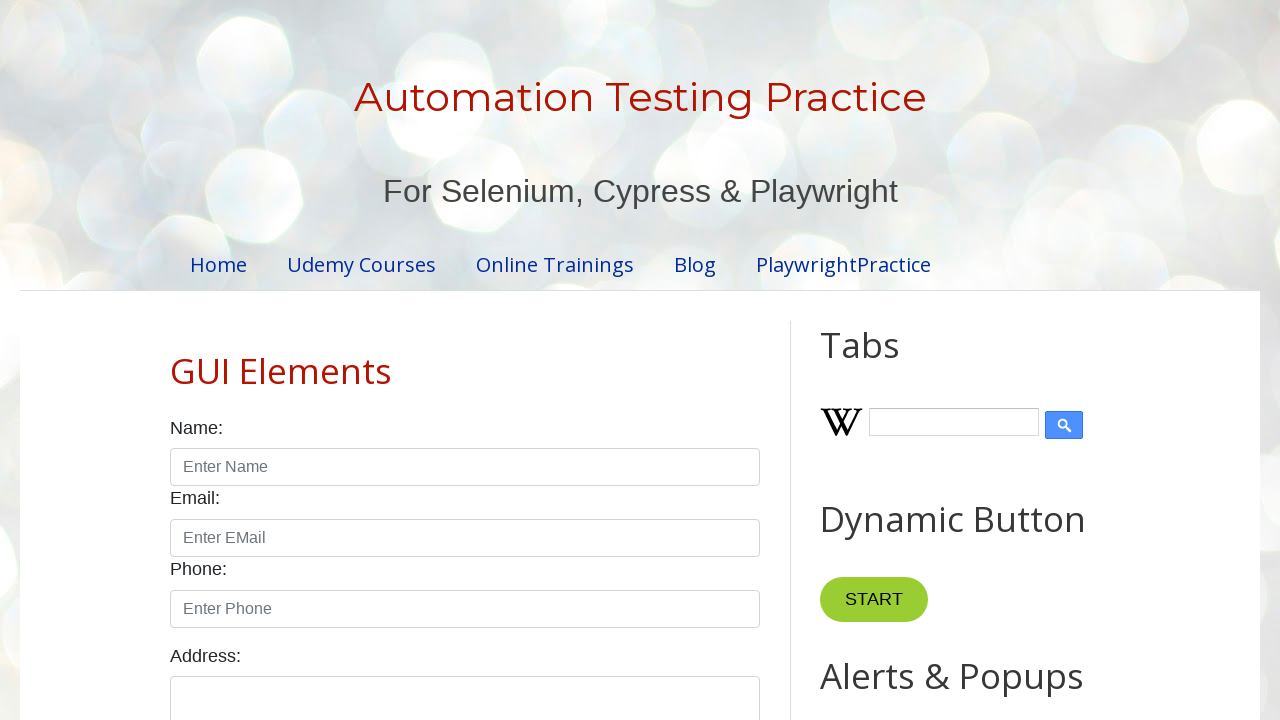

Scrolled page down by 1500 pixels
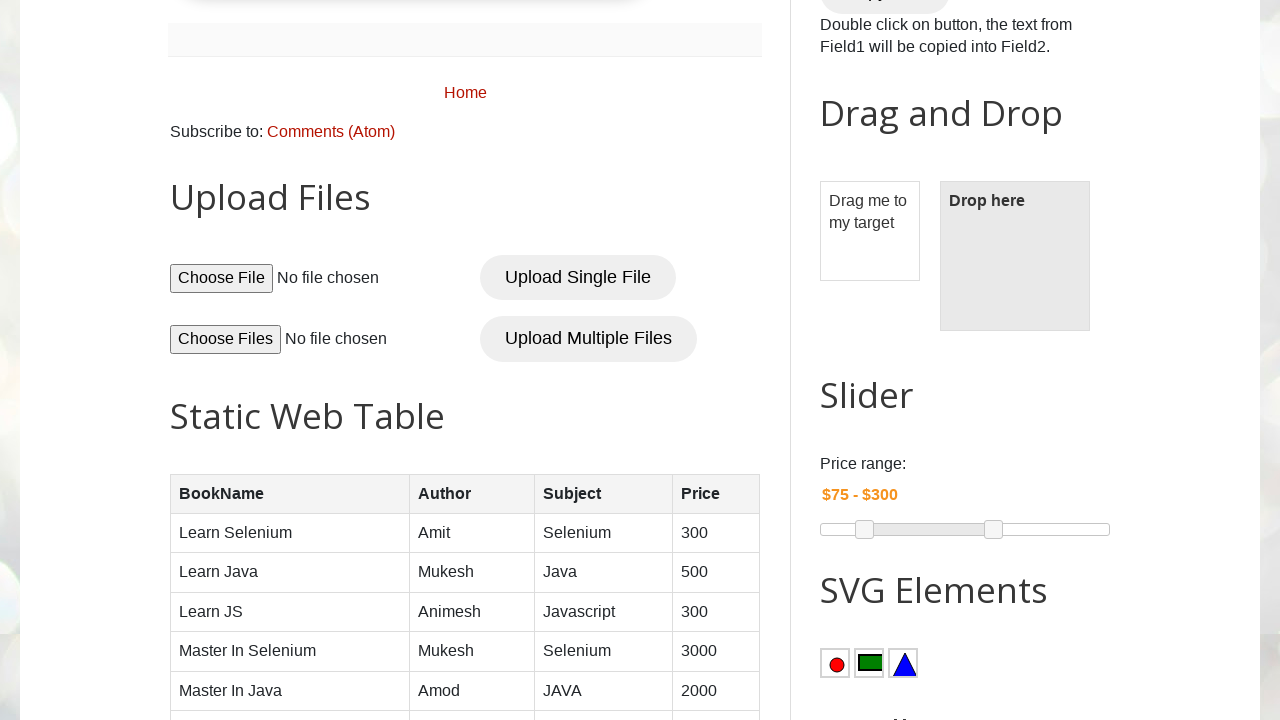

Waited 3 seconds for scroll animation to complete
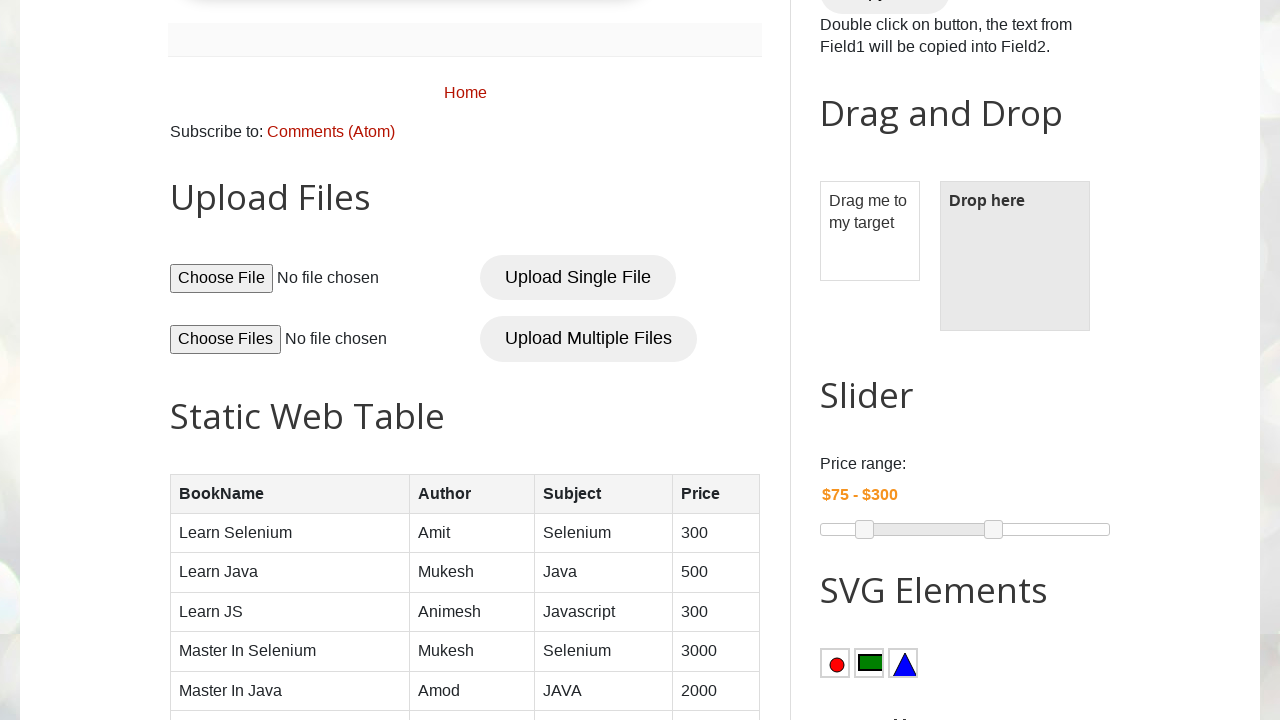

Scrolled page up by 1500 pixels
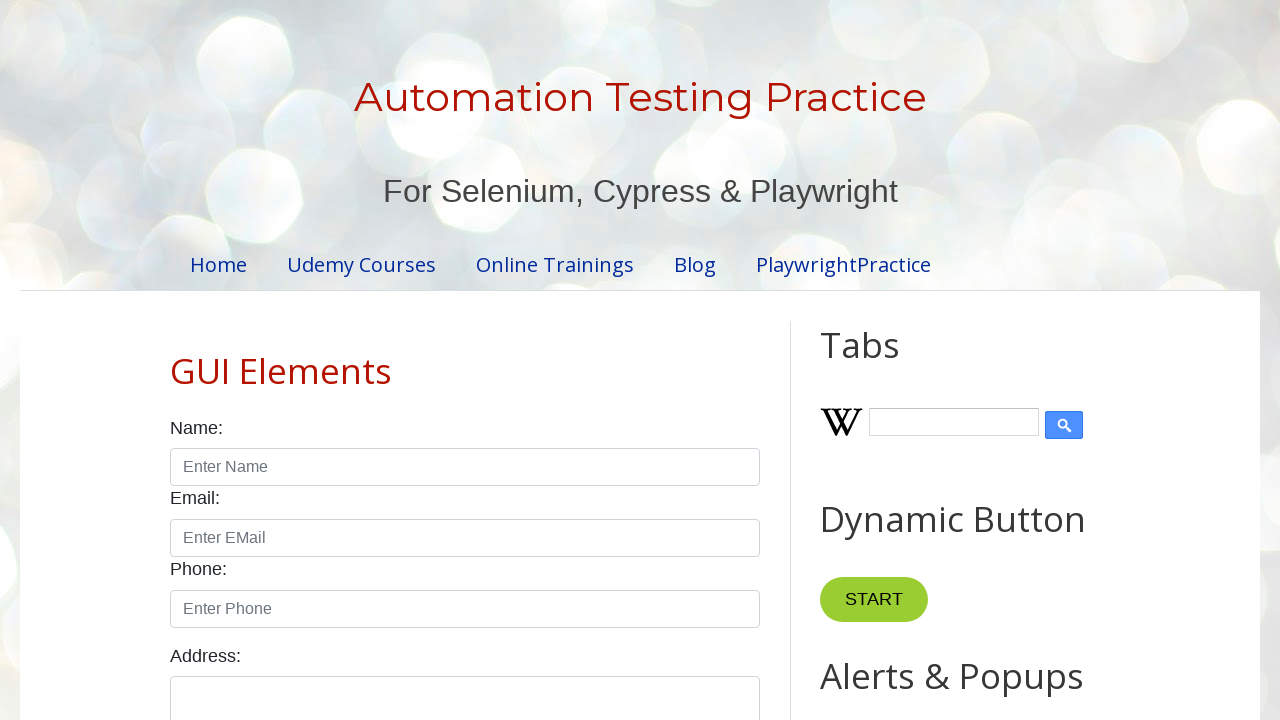

Waited 3 seconds for scroll animation to complete
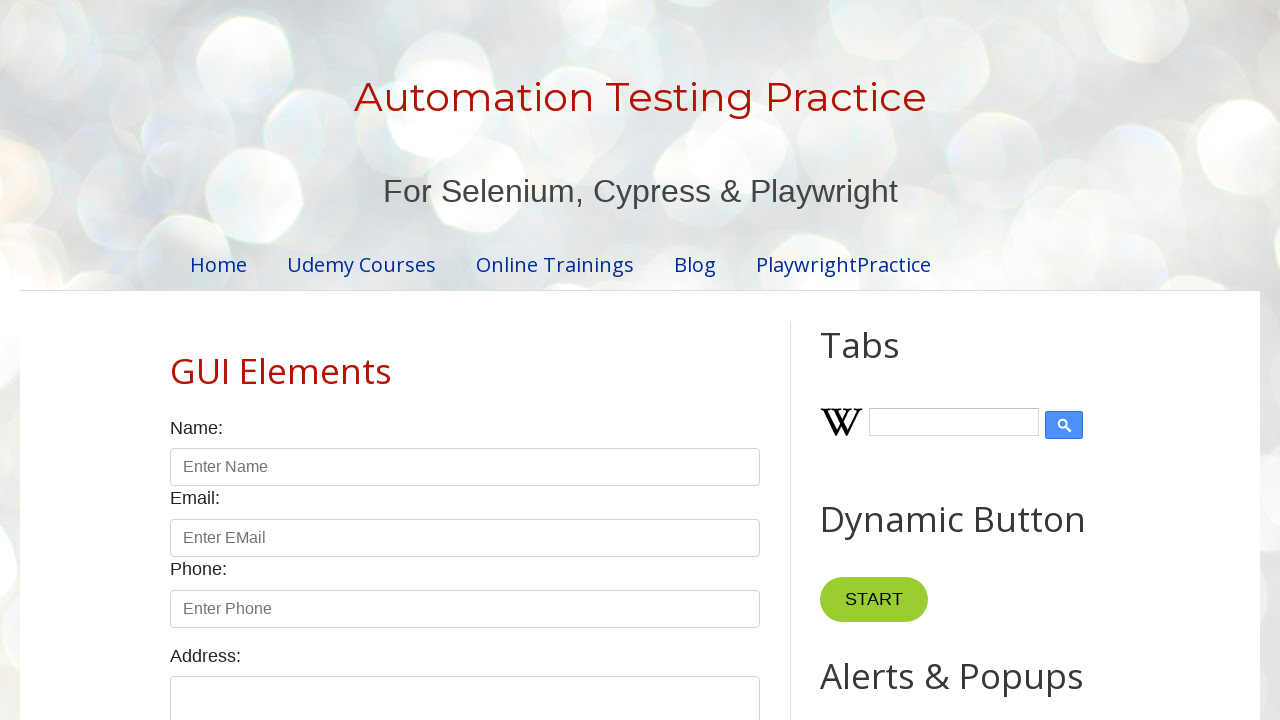

Scrolled page right by 1000 pixels
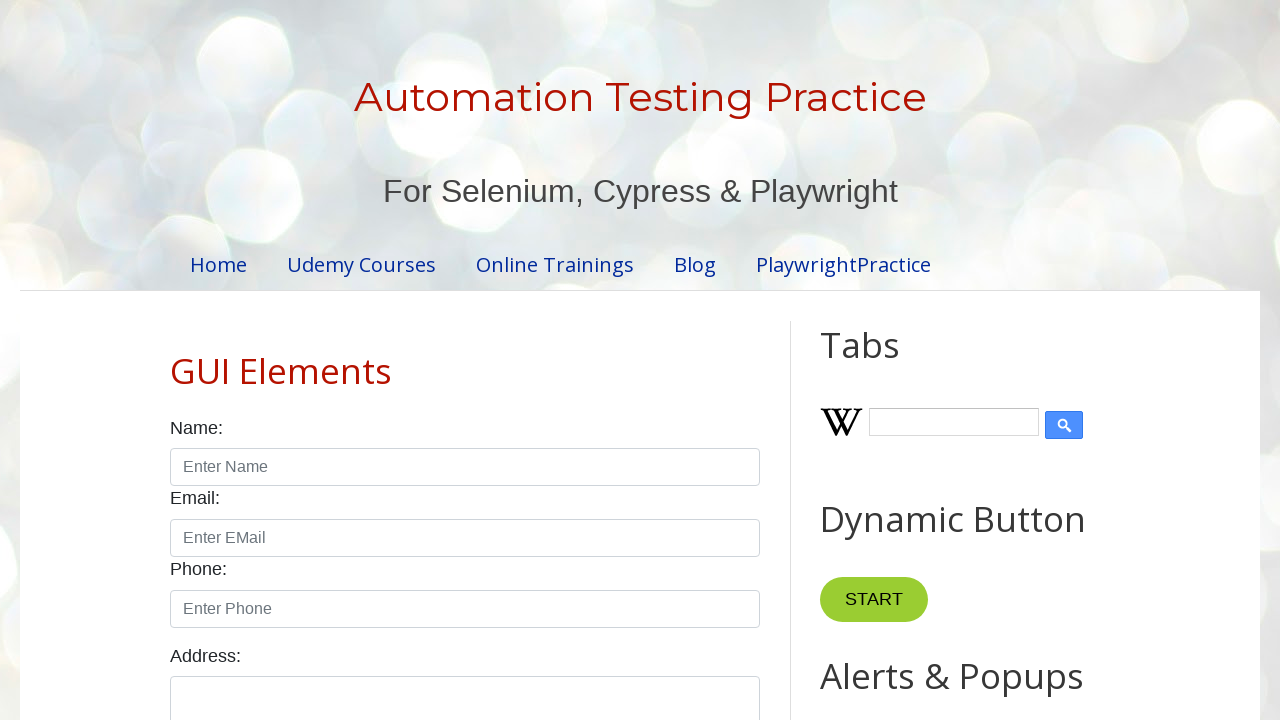

Waited 3 seconds for scroll animation to complete
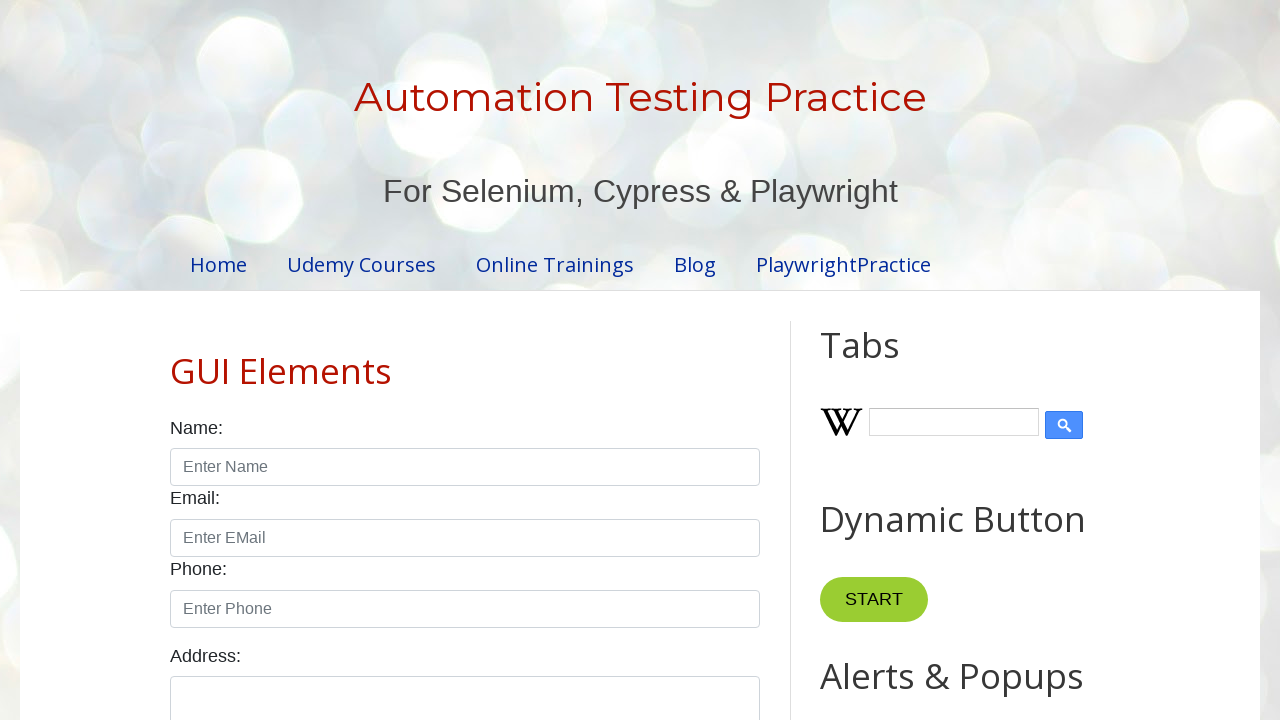

Scrolled page left by 500 pixels
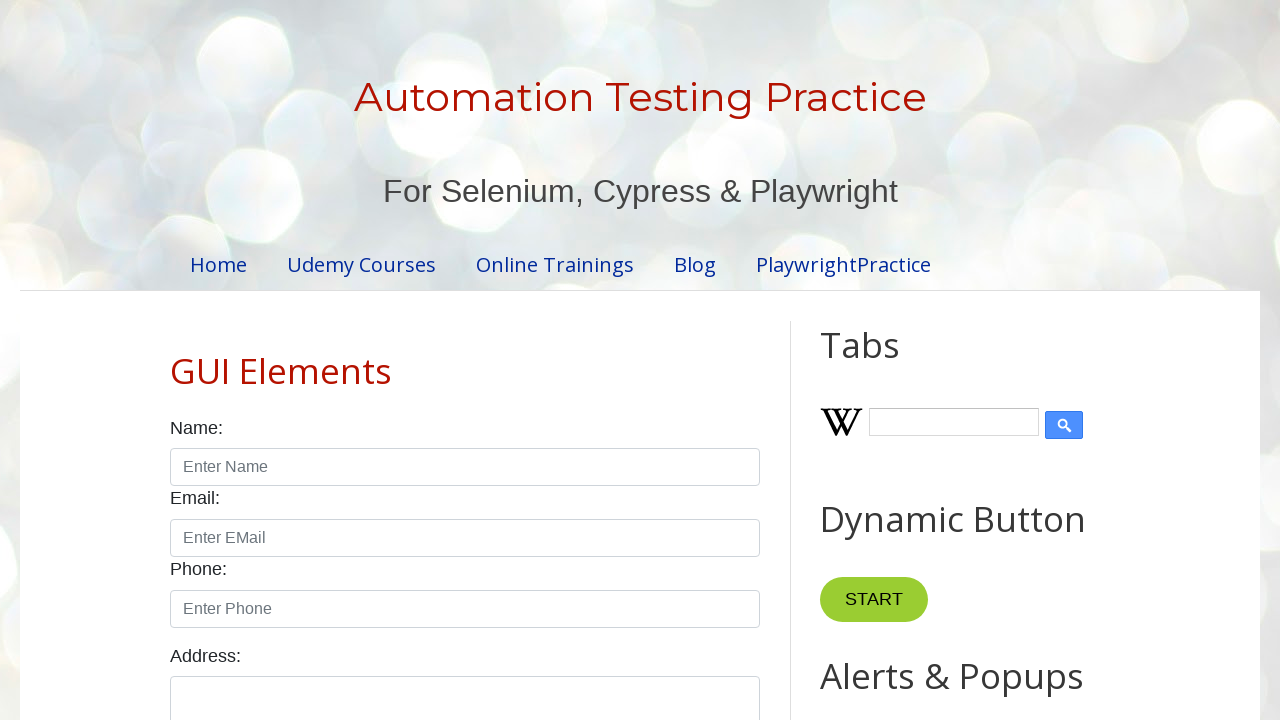

Waited 3 seconds for scroll animation to complete
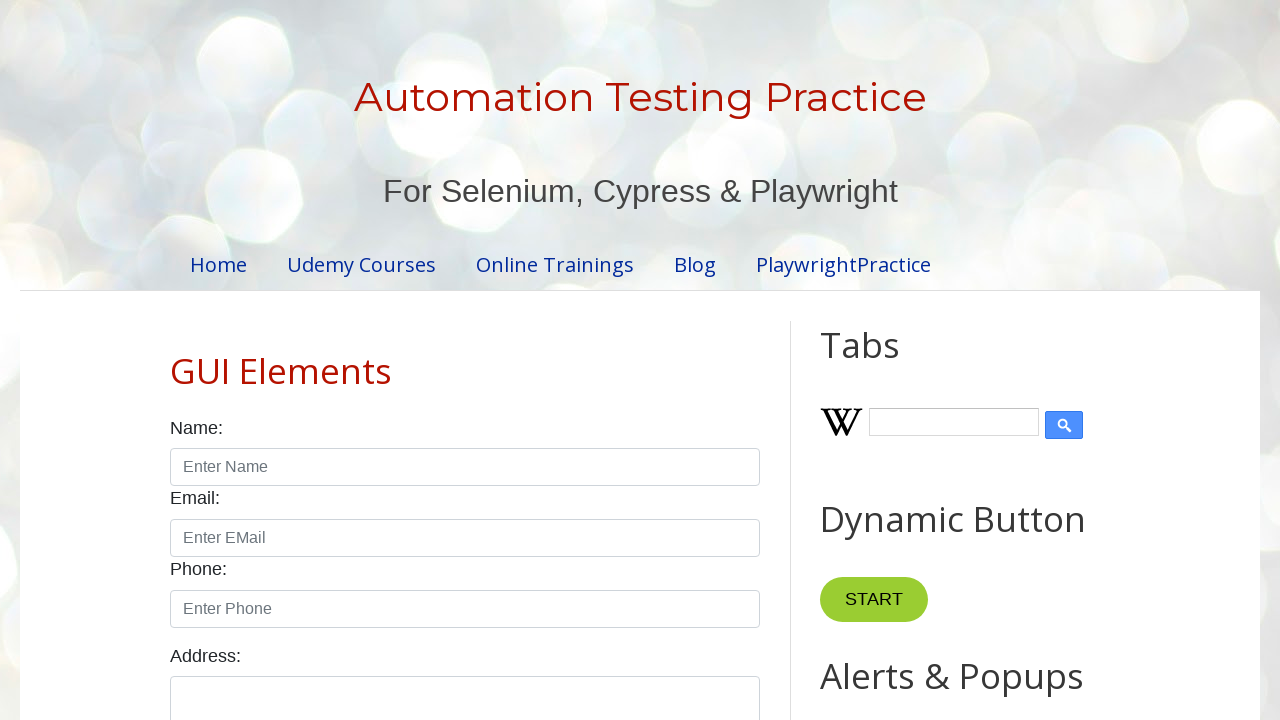

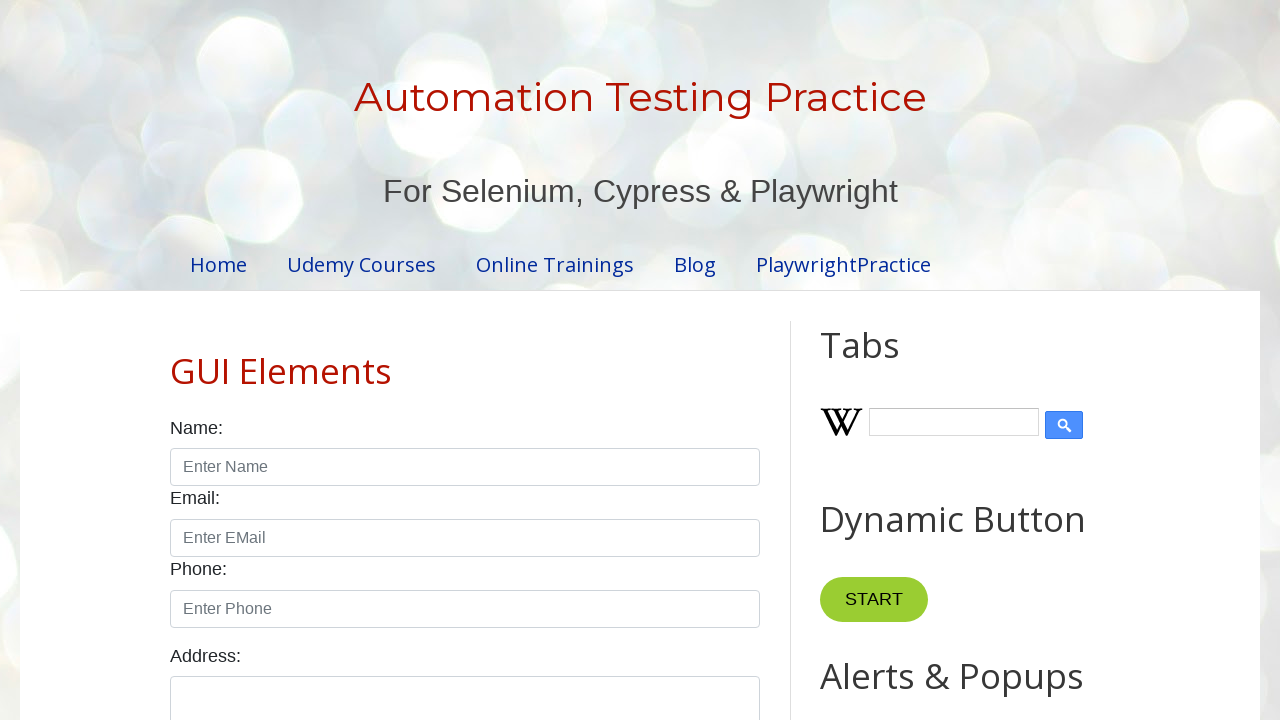